Tests that adding a Cappuccino to the cart correctly updates the total price by verifying the initial total plus the Cappuccino price equals the final total.

Starting URL: https://coffee-cart.app/

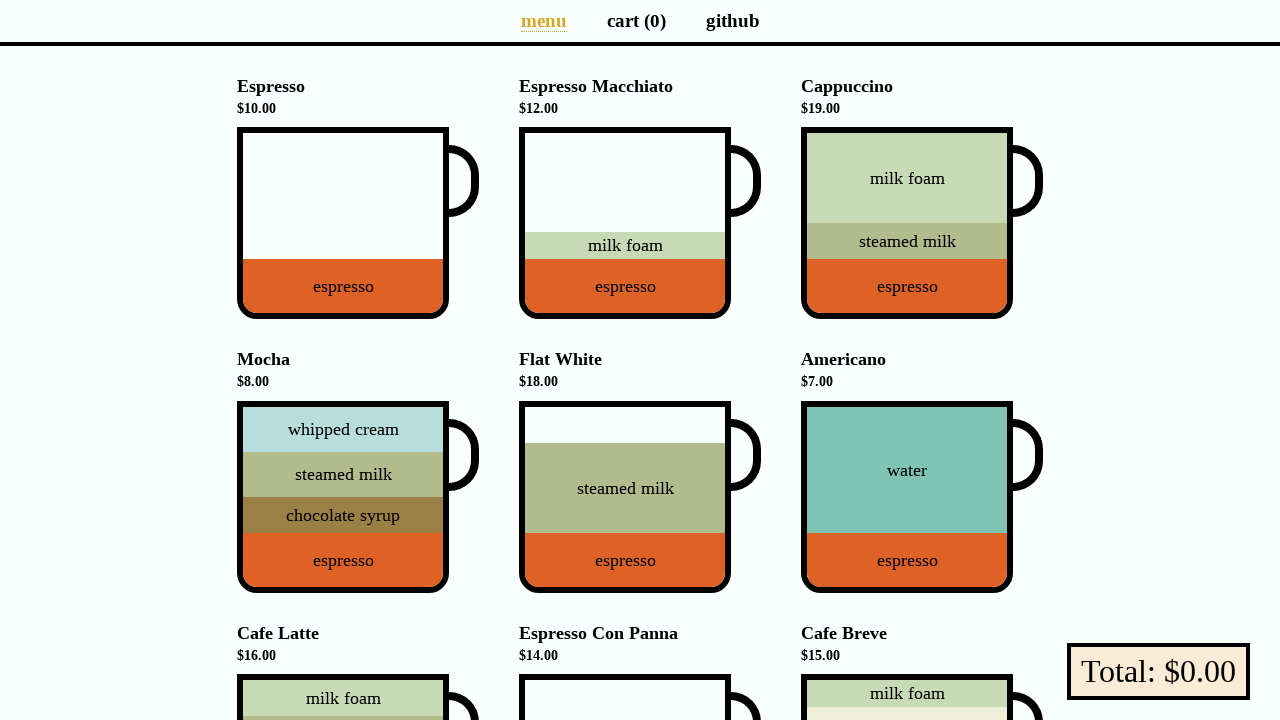

Retrieved initial total price from checkout button
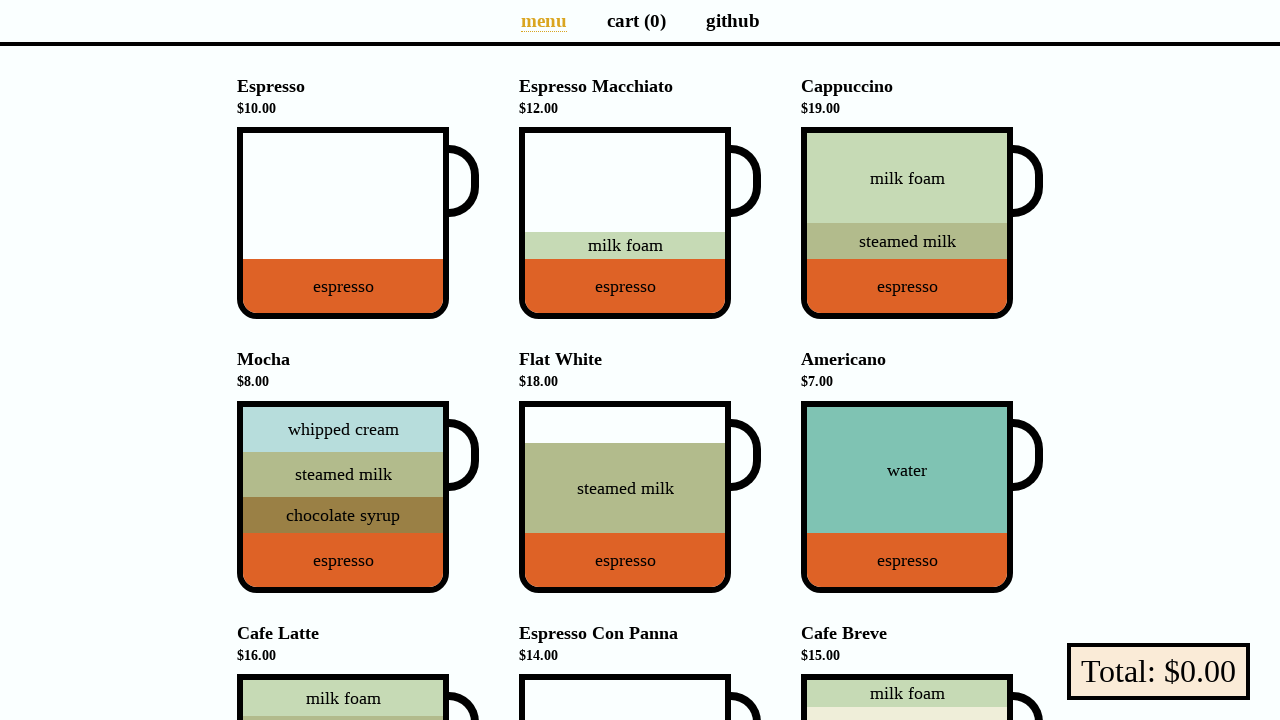

Clicked on Cappuccino to add to cart at (907, 223) on xpath=//div[@aria-label='Cappuccino']
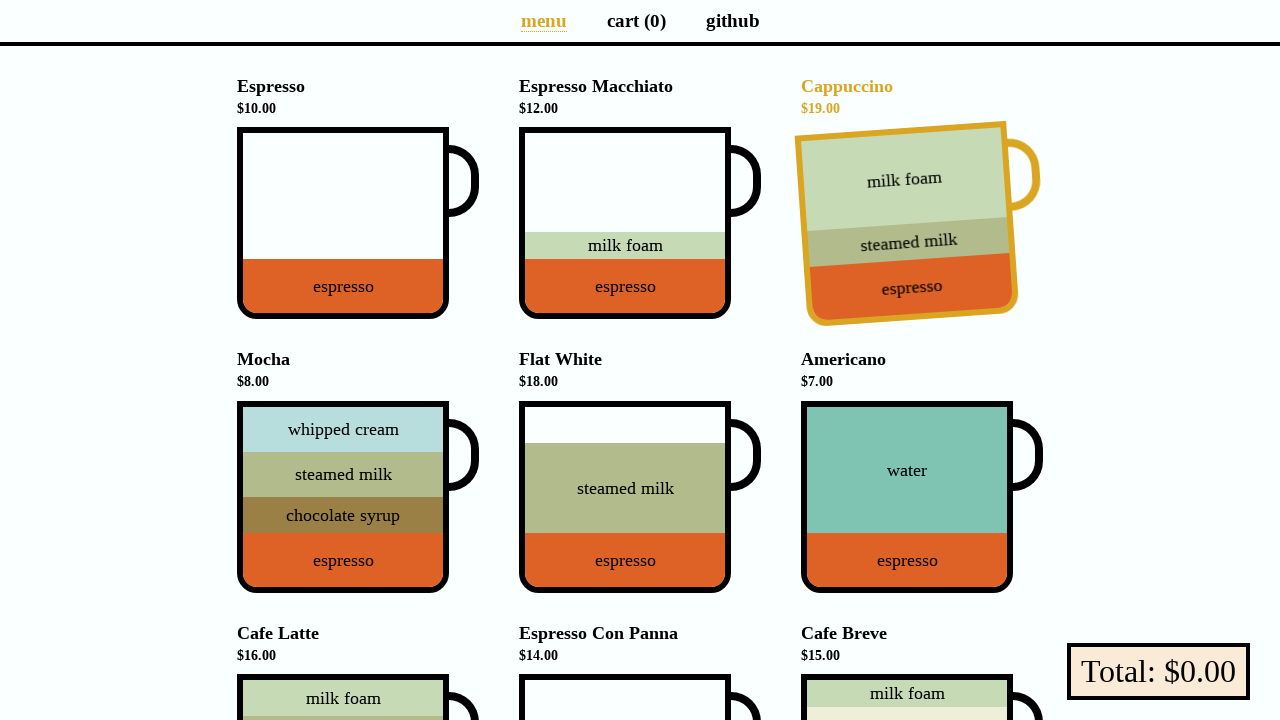

Pay button appeared with updated total price
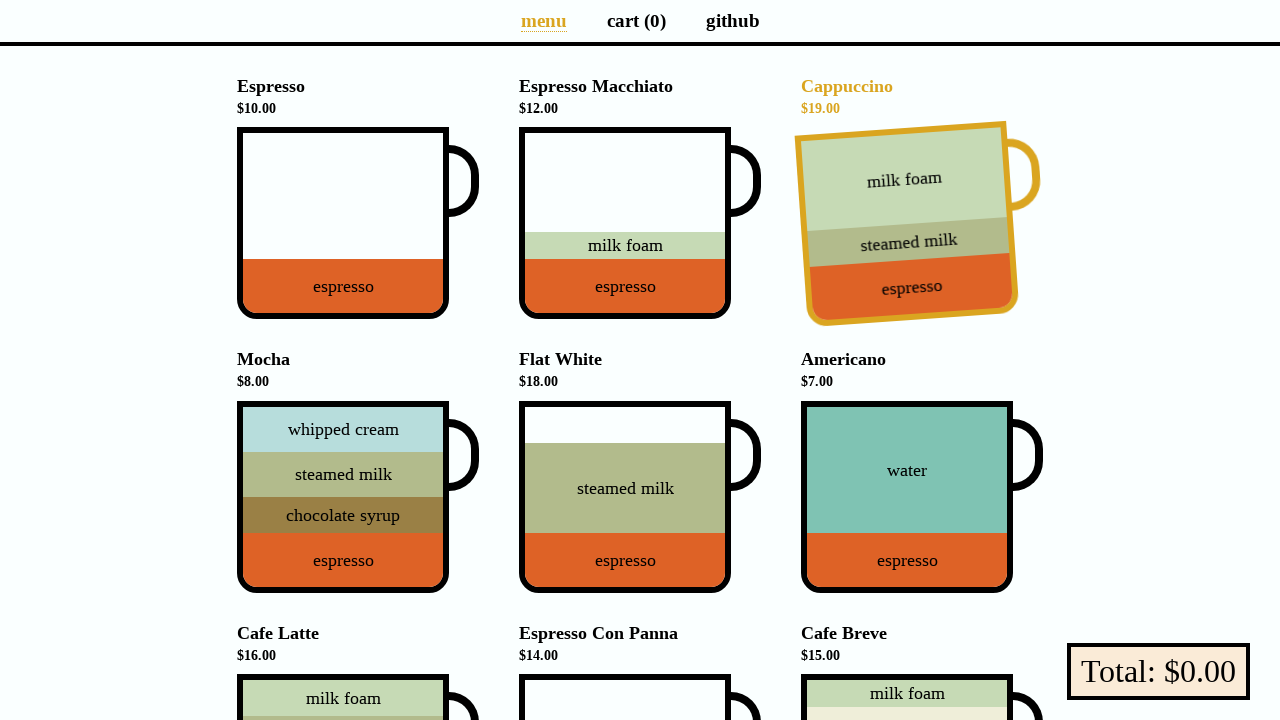

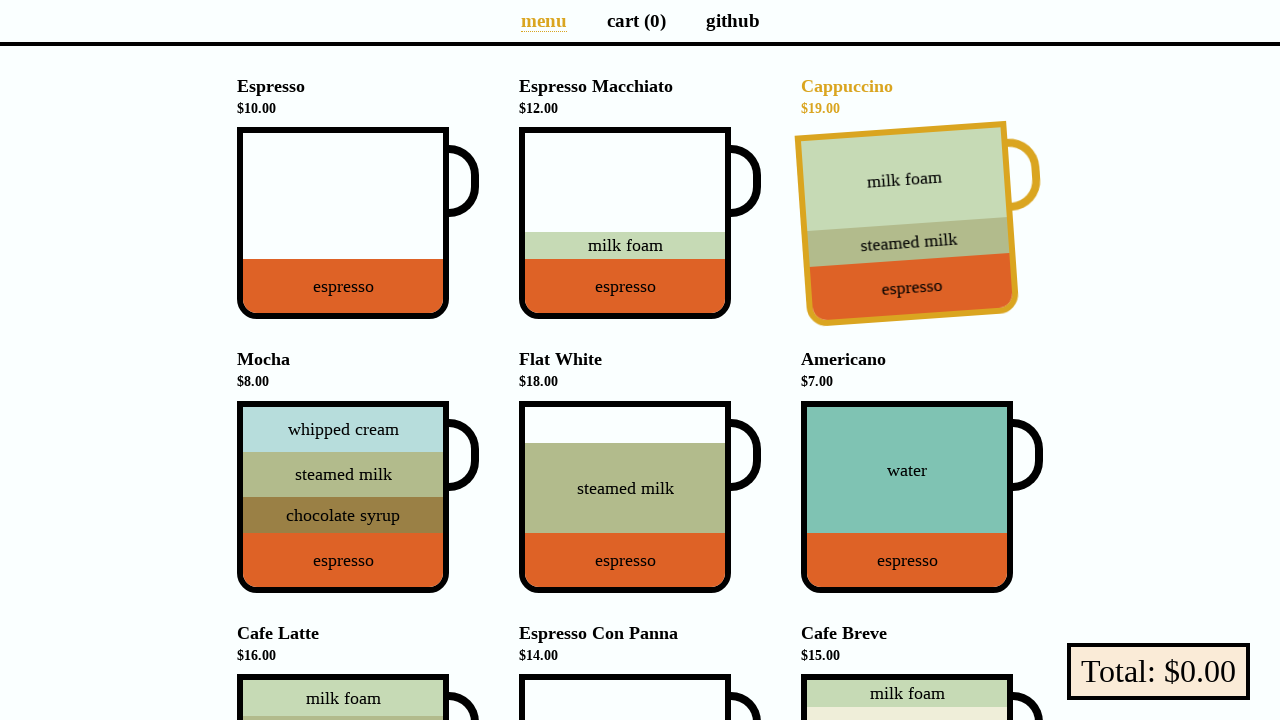